Tests tab handling by clicking a button to open a new tab, then switching between the parent window and child tab to verify their titles

Starting URL: https://www.letskodeit.com/practice

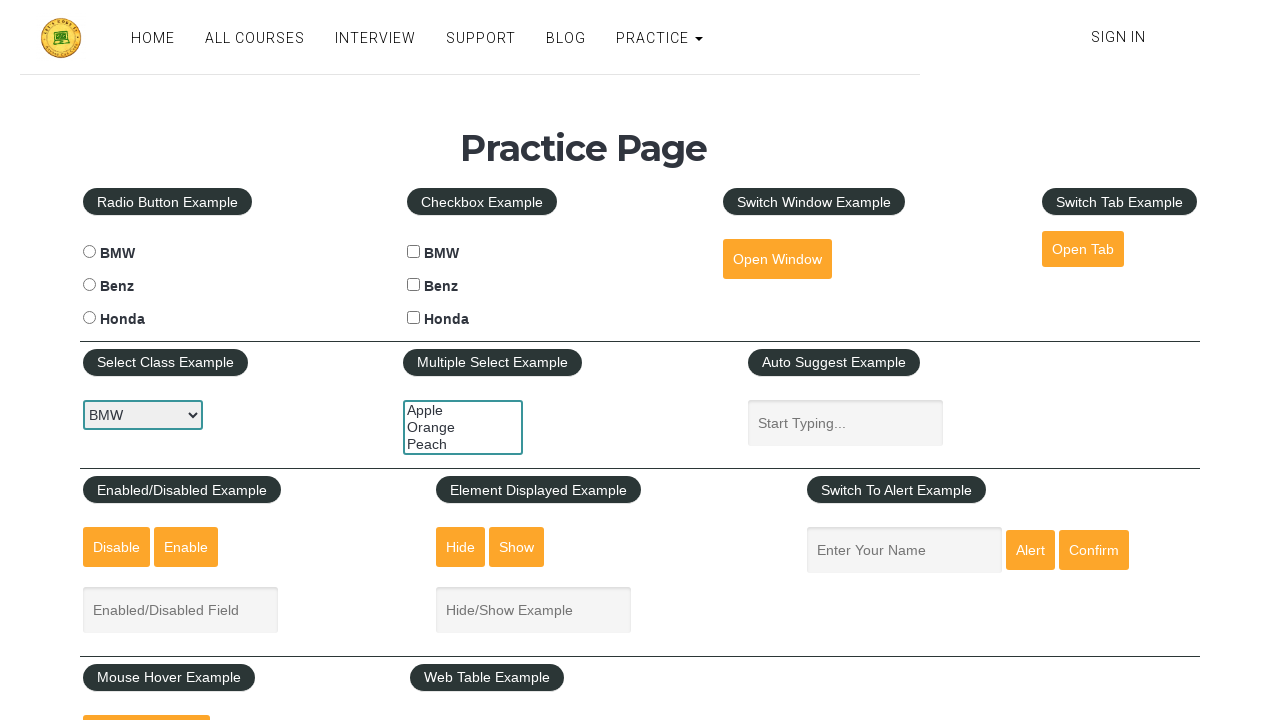

Clicked button to open new tab at (1083, 249) on #opentab
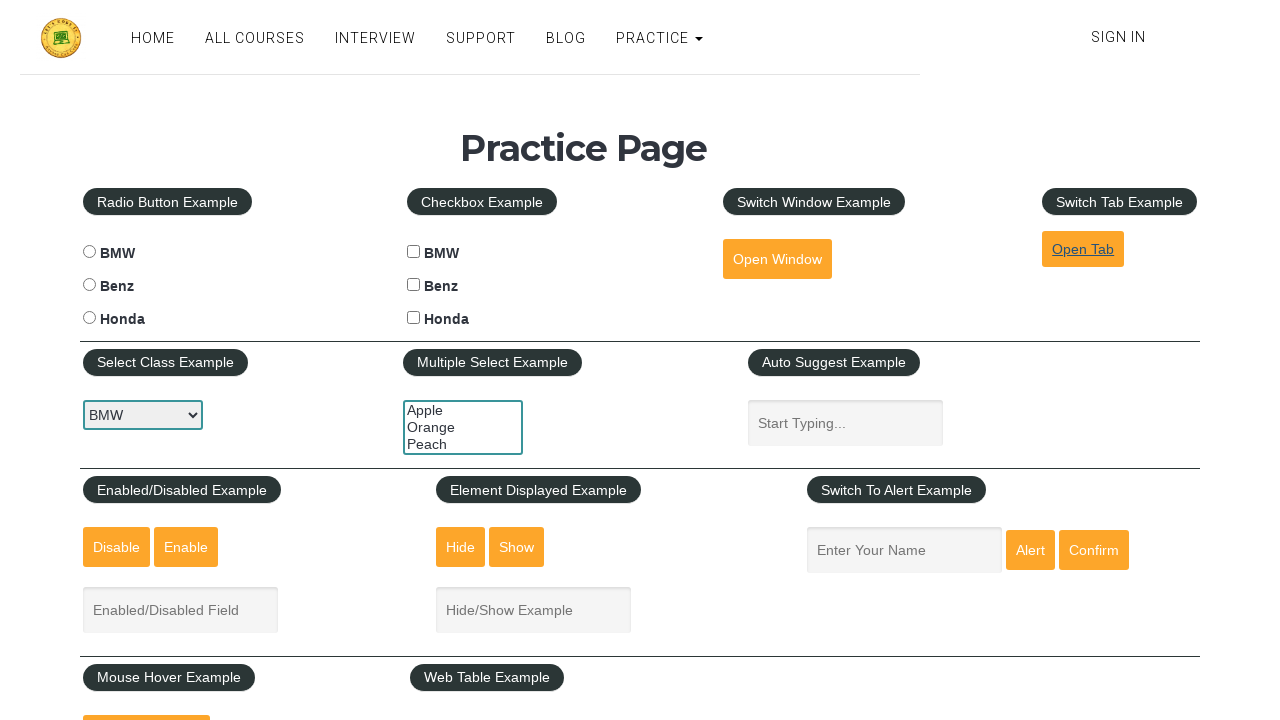

New tab opened and captured
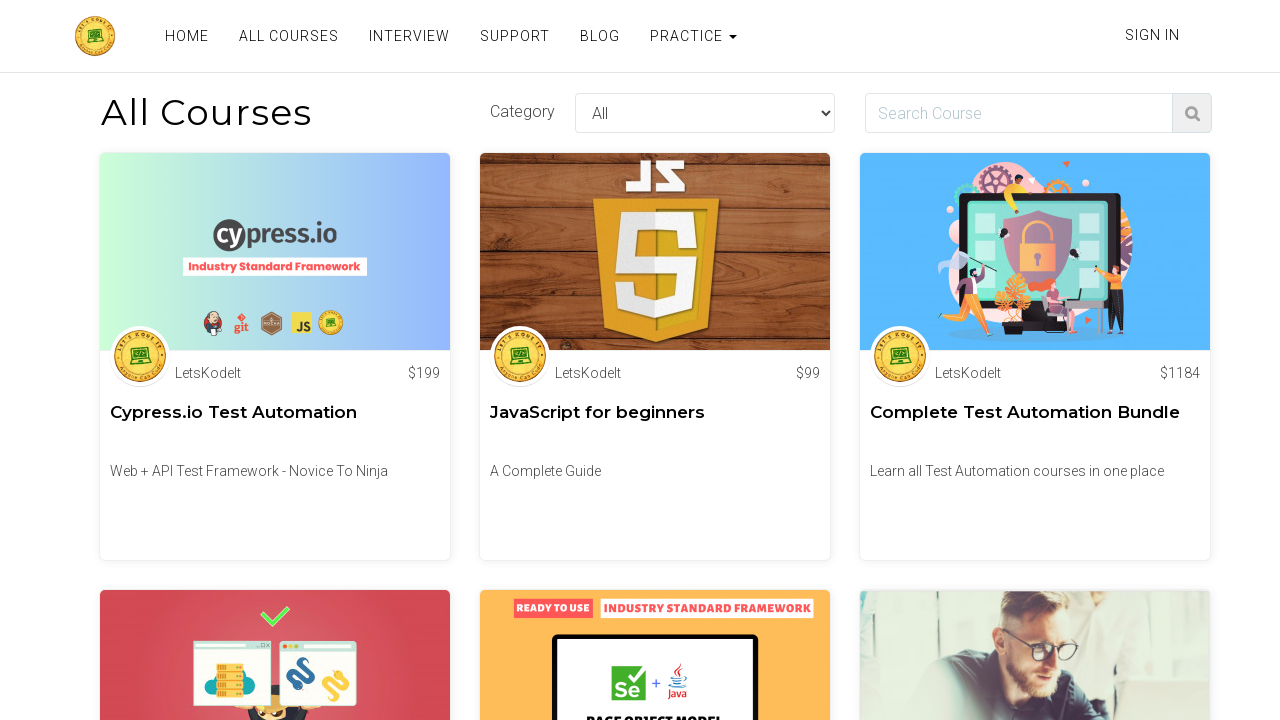

Retrieved child tab title: All Courses
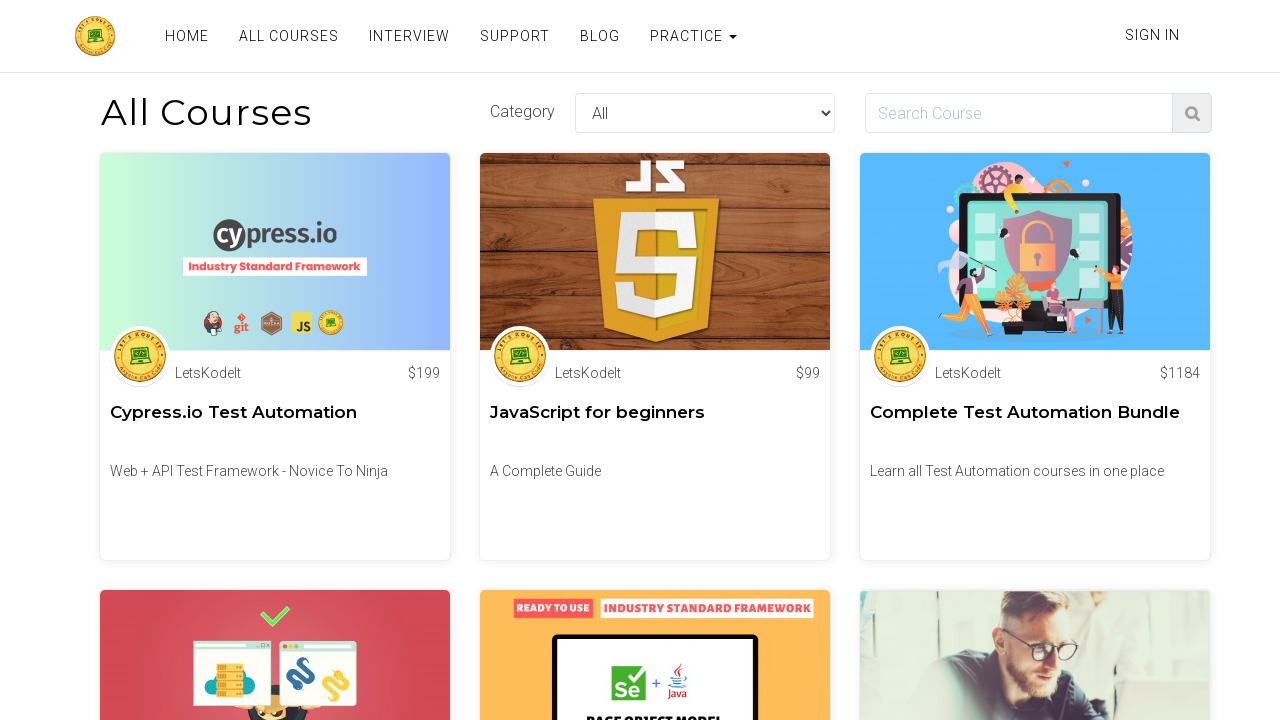

Retrieved parent window title: Practice Page
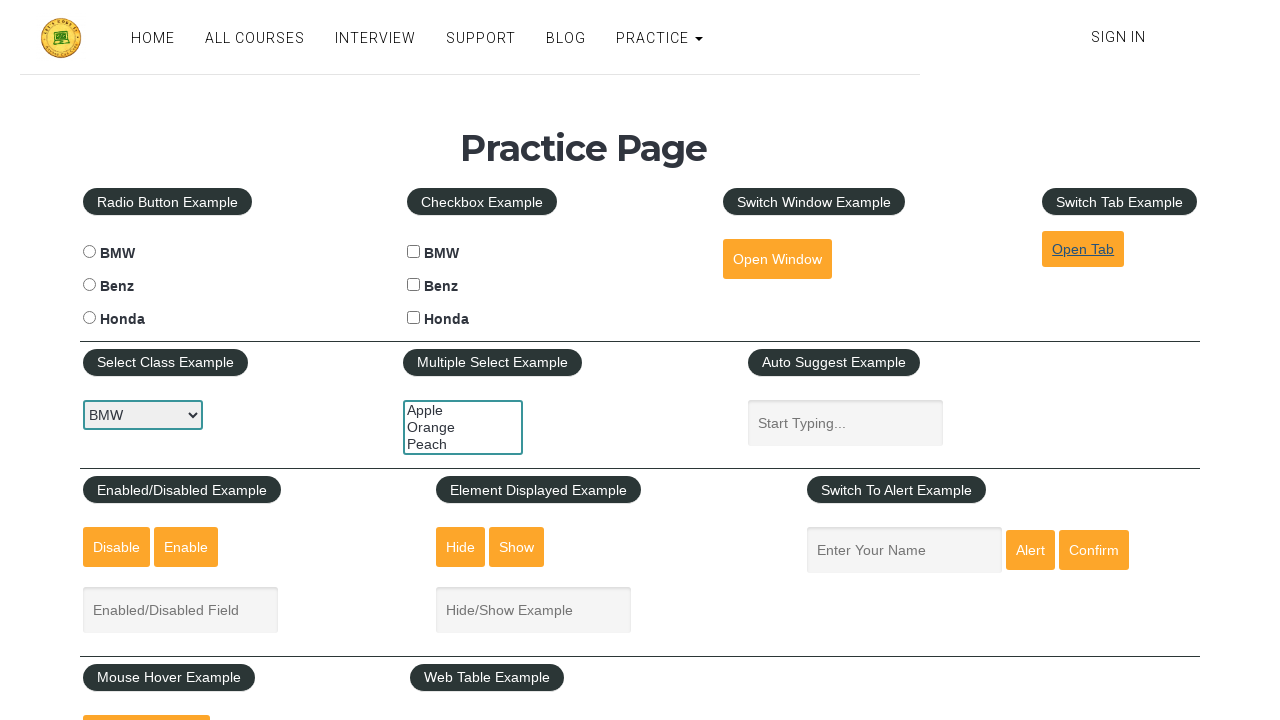

Printed child tab title to console
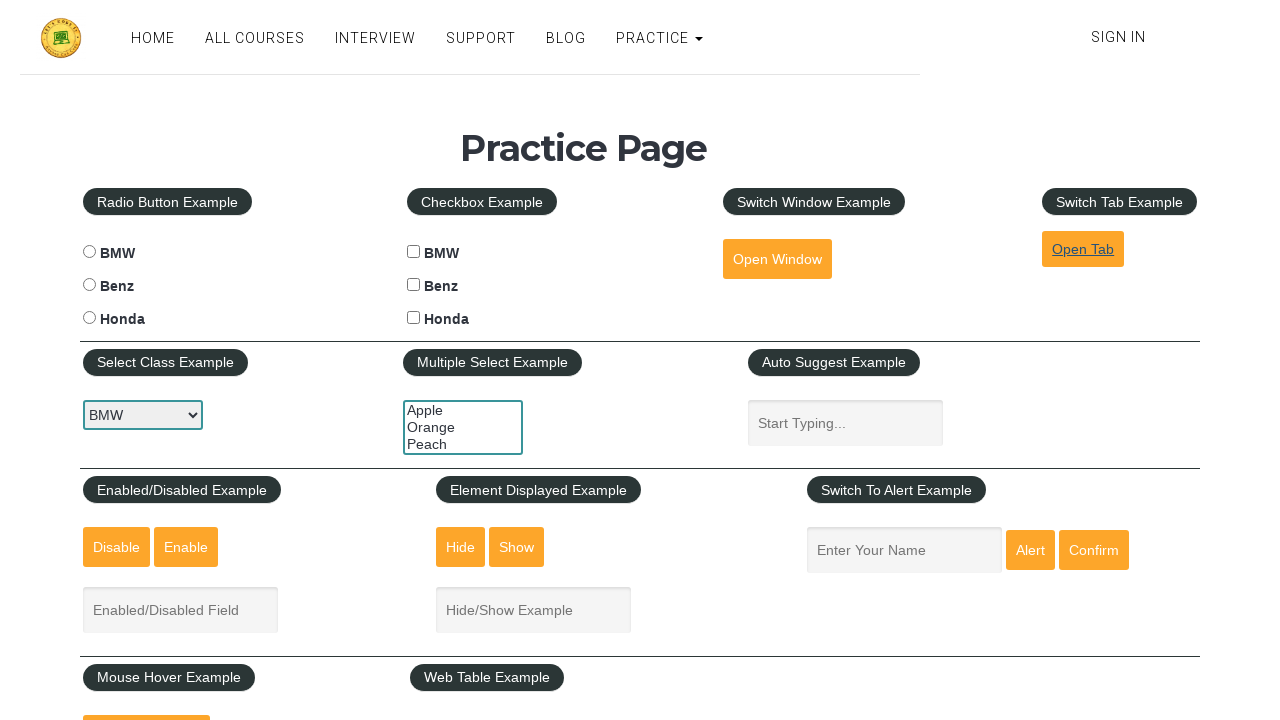

Printed parent window title to console
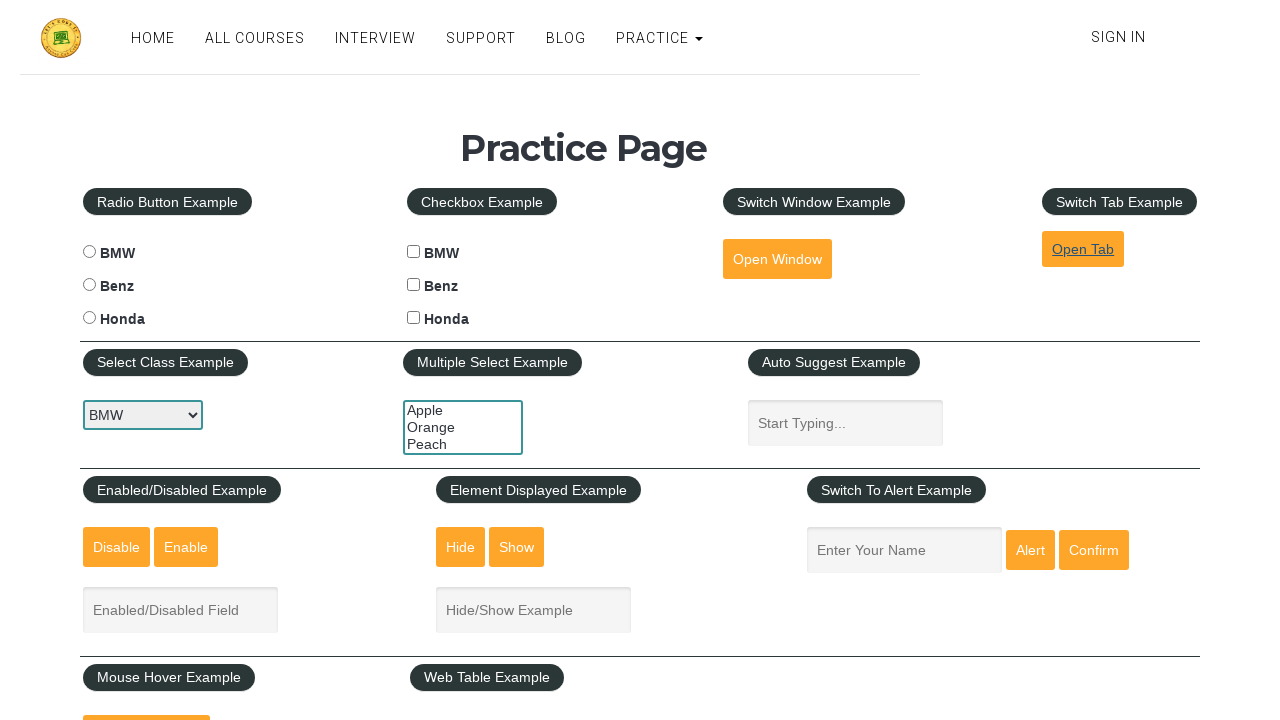

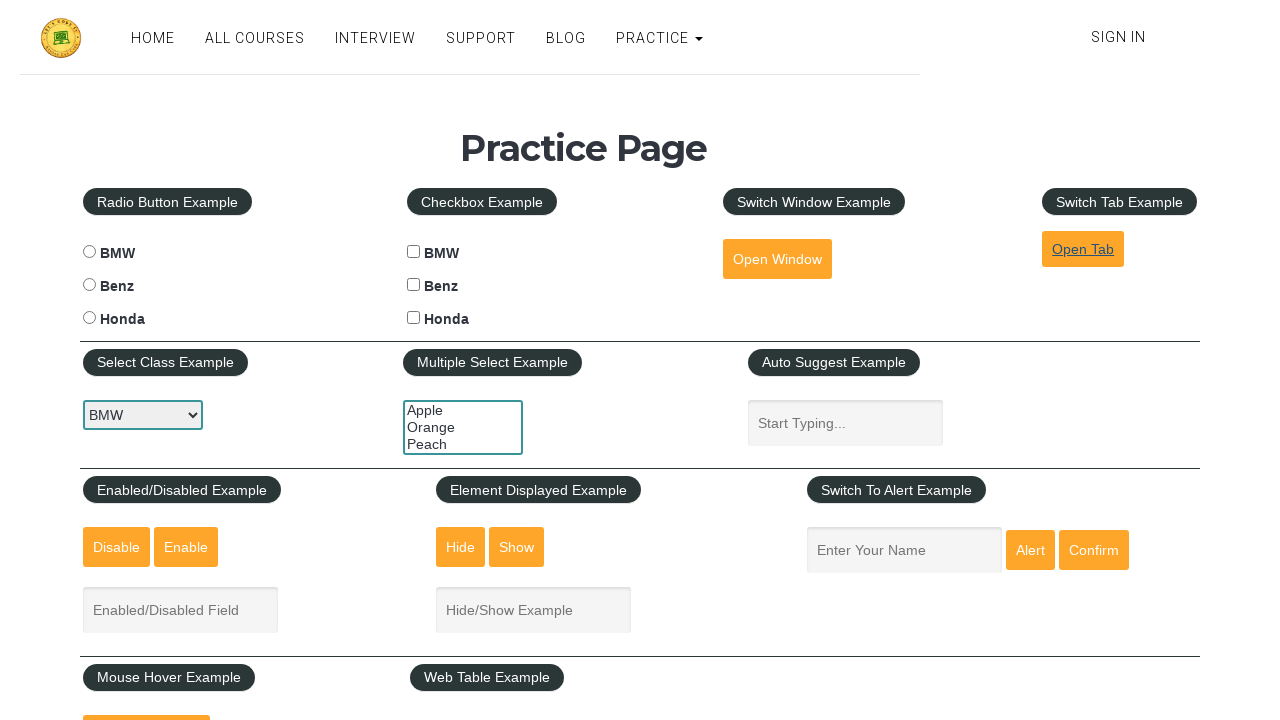